Tests browser alert handling by clicking a confirm button and accepting the confirmation dialog

Starting URL: https://demoqa.com/alerts

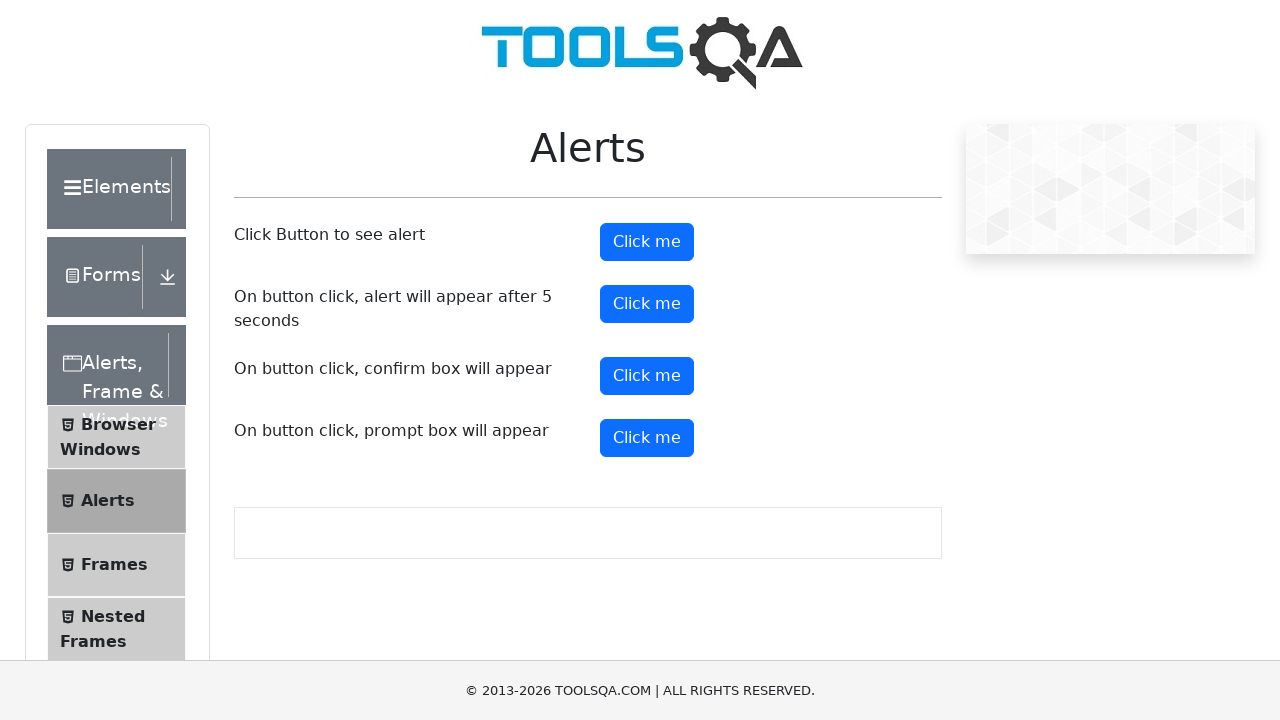

Clicked the confirm button to trigger the alert at (647, 376) on #confirmButton
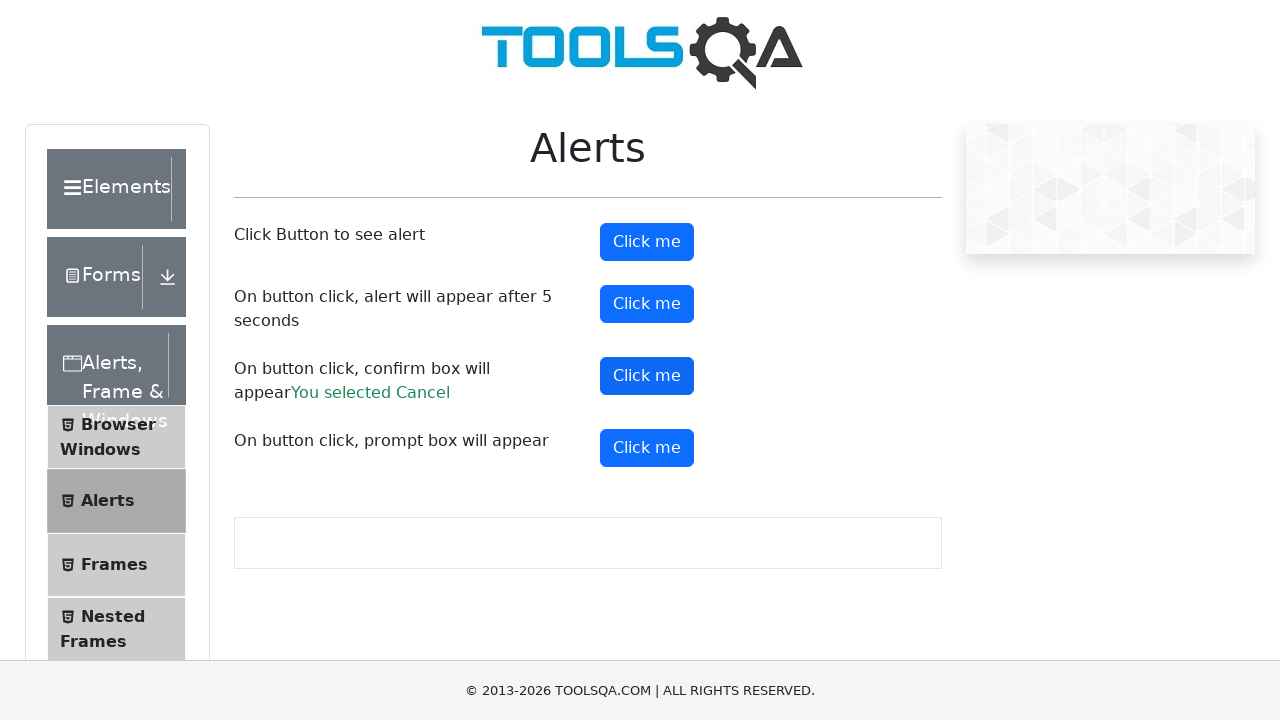

Set up dialog handler to accept confirmation dialogs
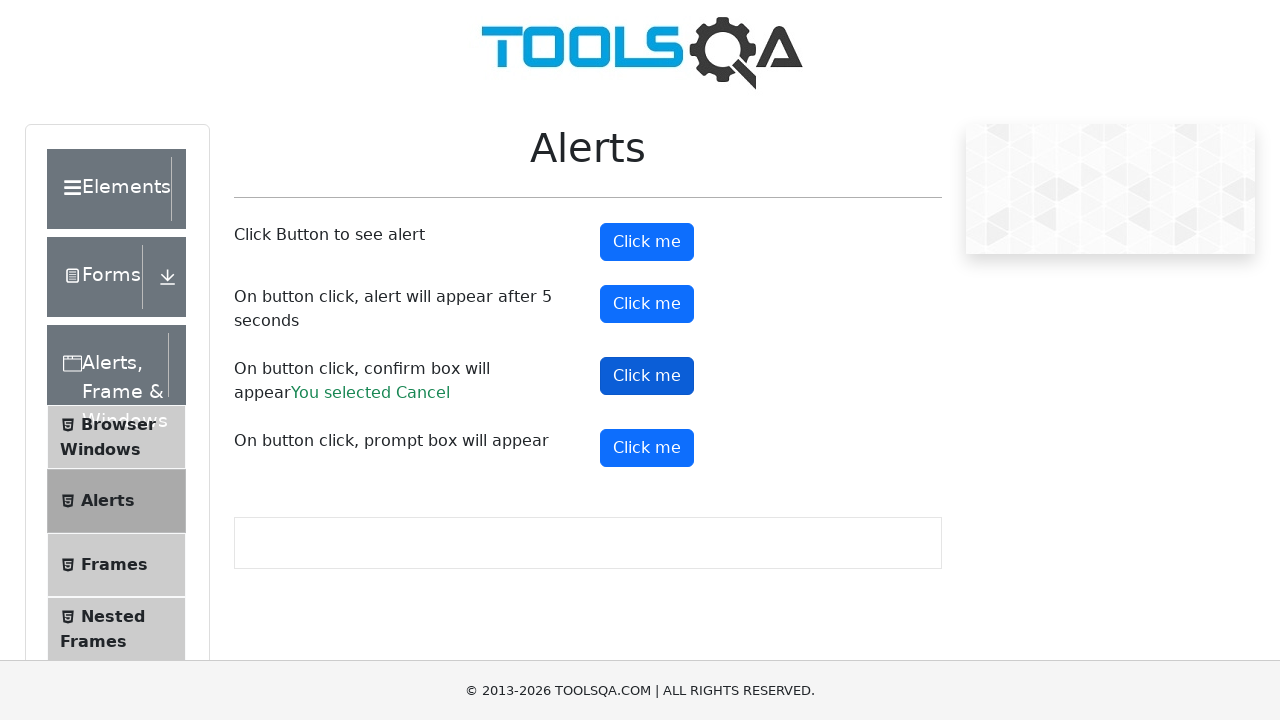

Configured one-time dialog handler to accept the confirmation
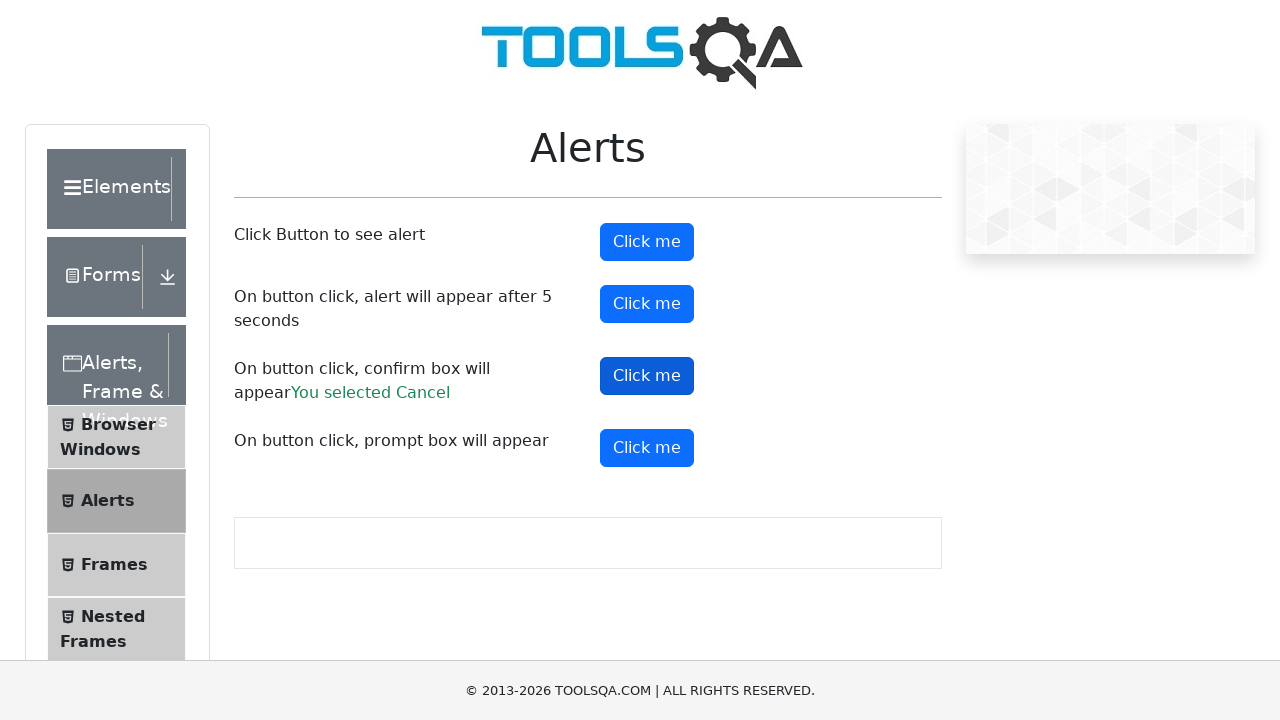

Clicked the confirm button and accepted the confirmation dialog at (647, 376) on #confirmButton
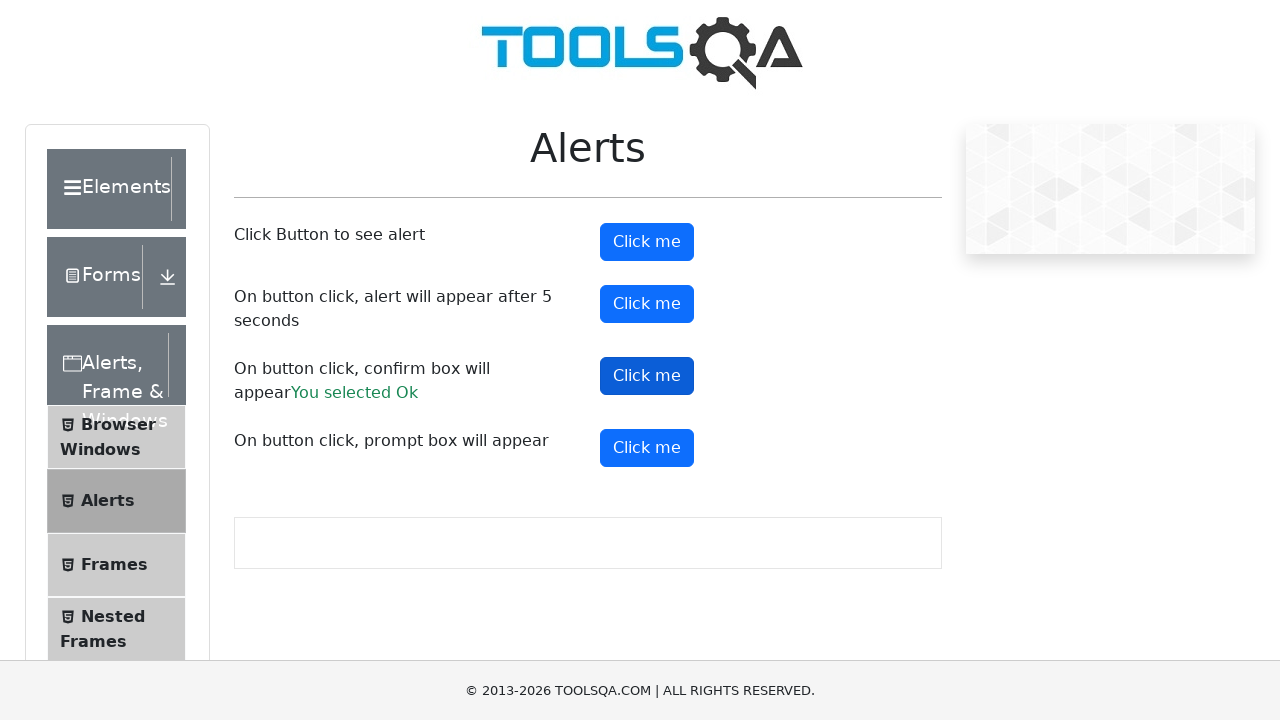

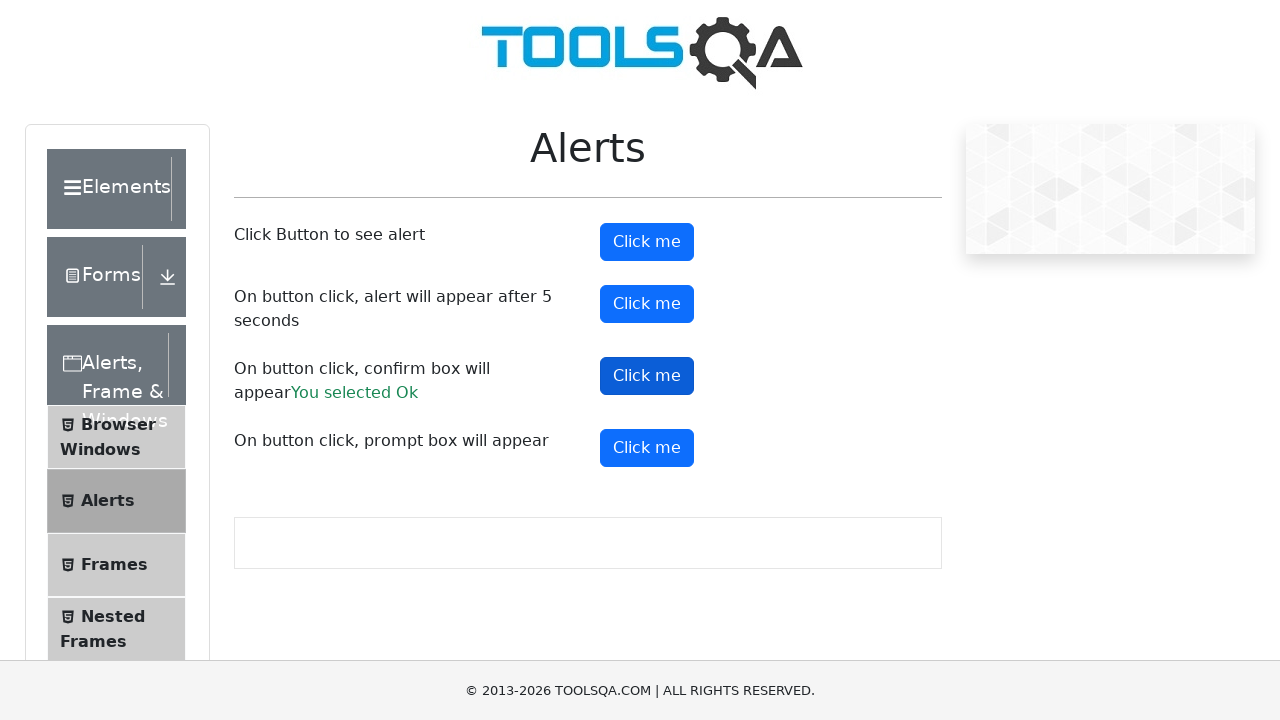